Tests the fourth FAQ accordion item about ordering for today

Starting URL: https://qa-scooter.praktikum-services.ru/

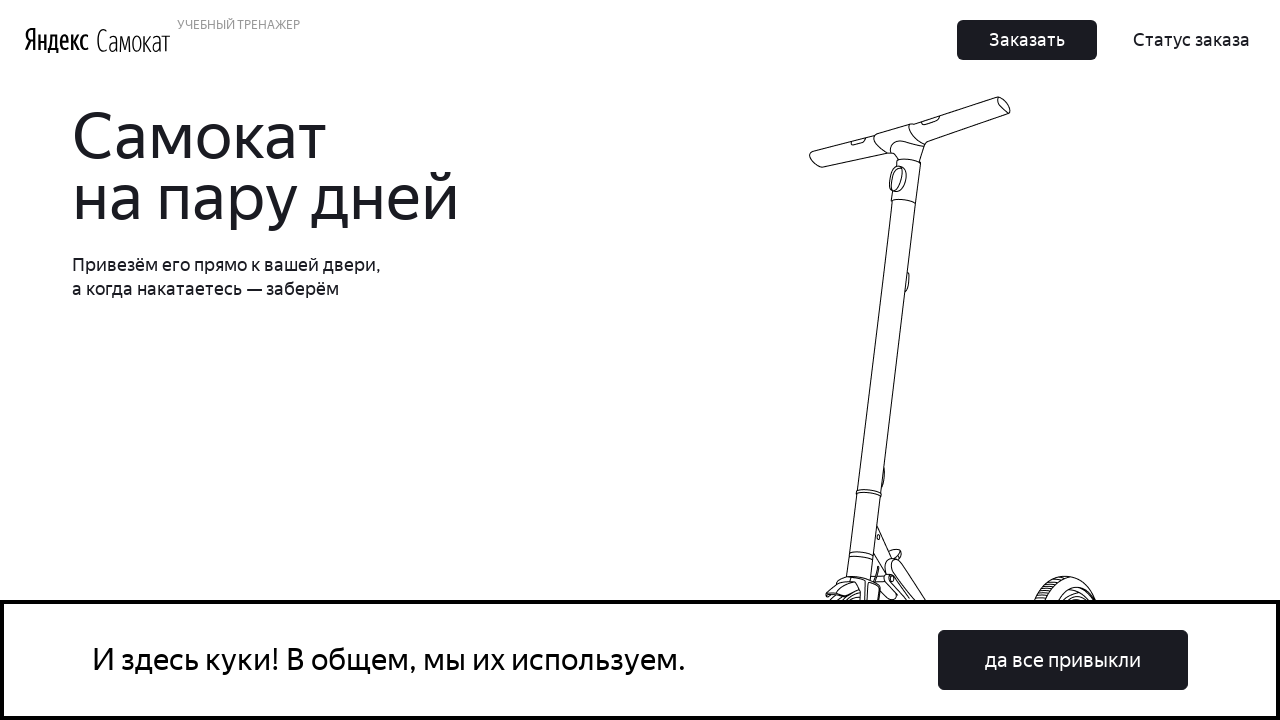

Scrolled to accordion section
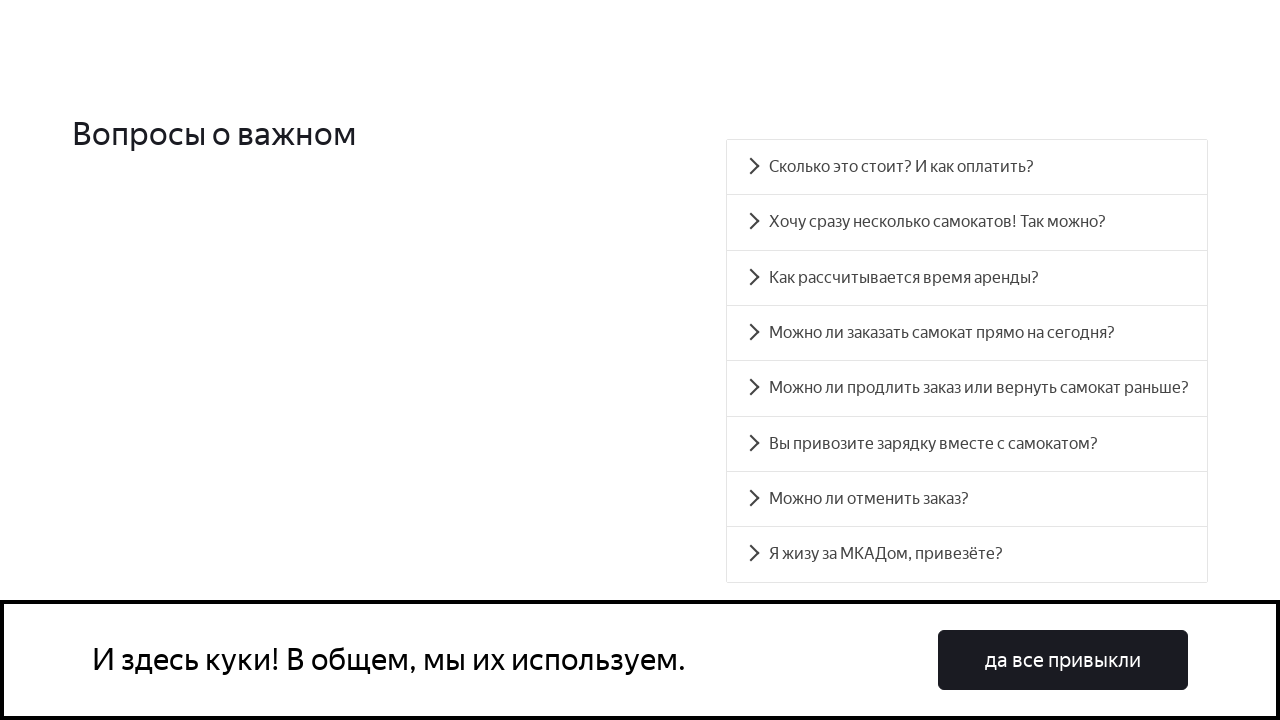

Clicked on the fourth FAQ accordion item about ordering for today at (967, 333) on [id='accordion__heading-3']
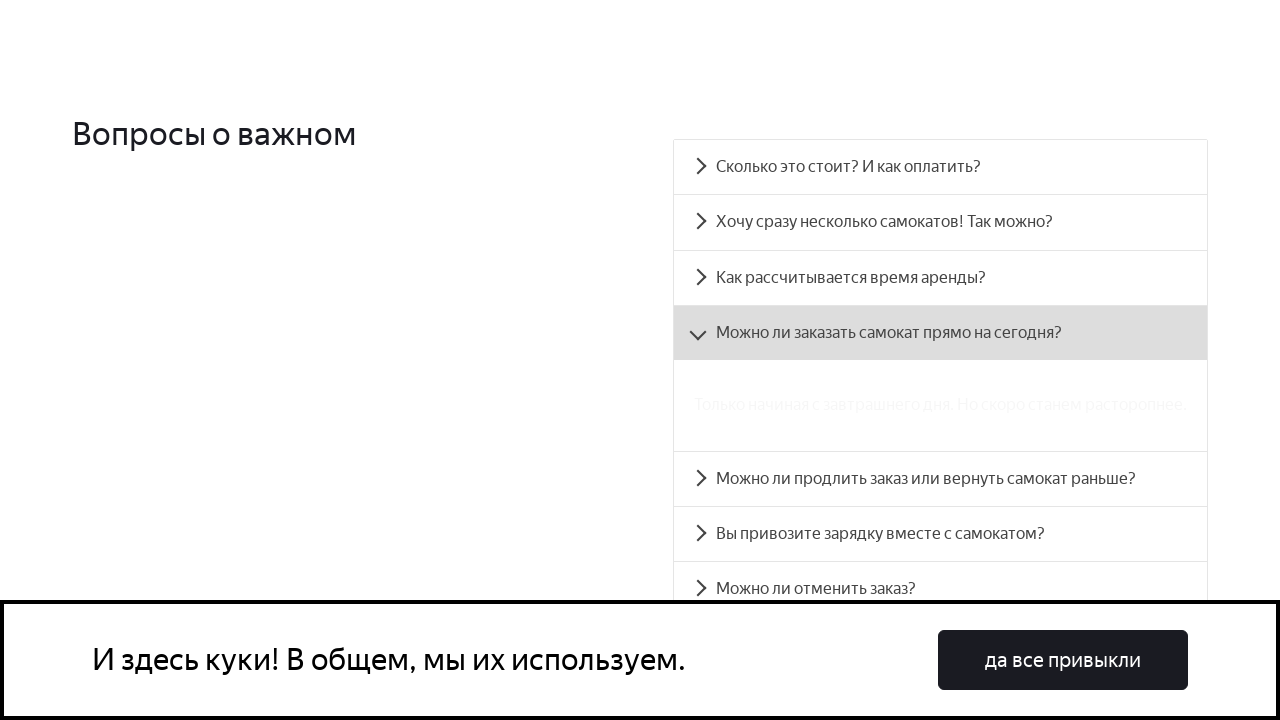

Accordion panel 3 content loaded
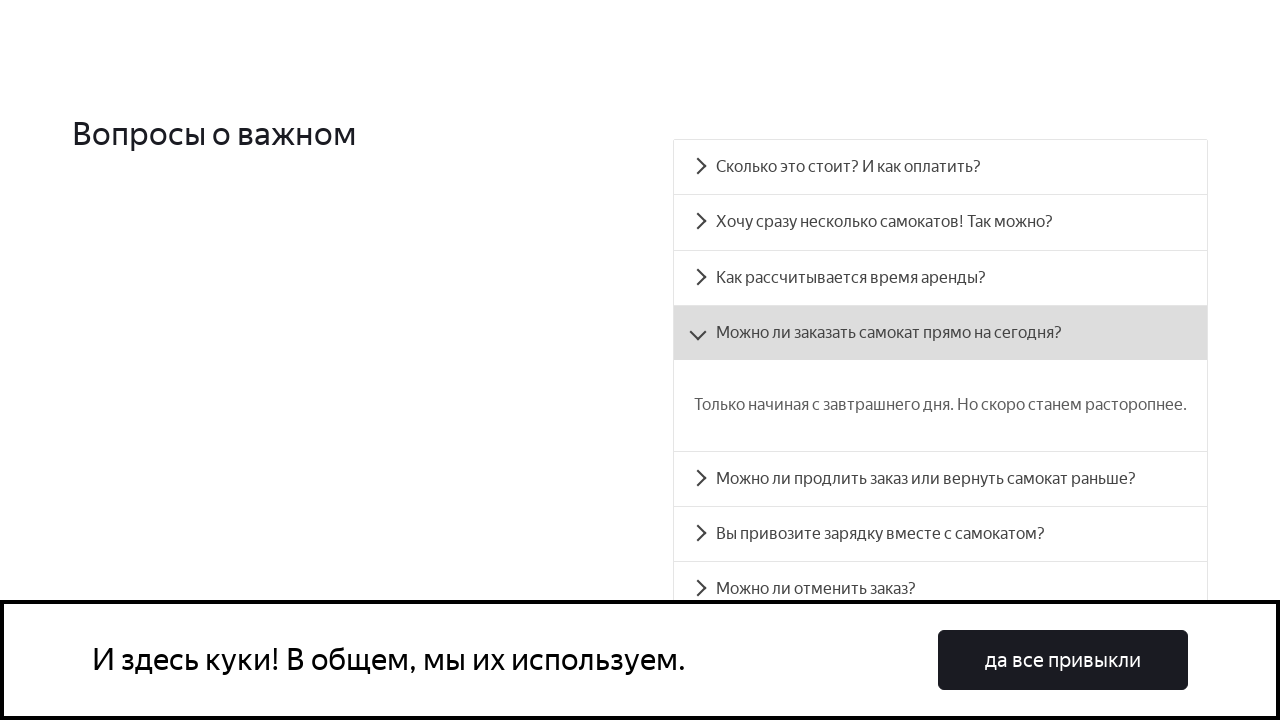

Retrieved text content from expanded accordion panel
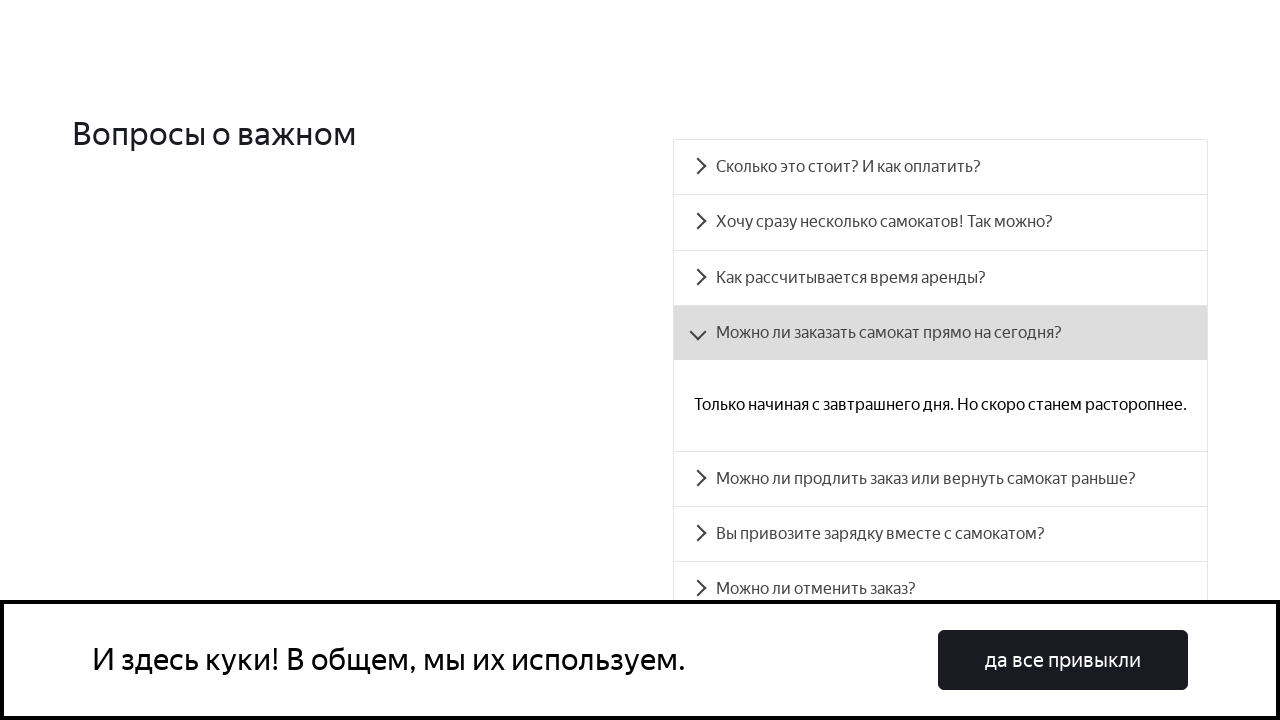

Verified that accordion panel contains expected text 'Только начиная с завтрашнего дня'
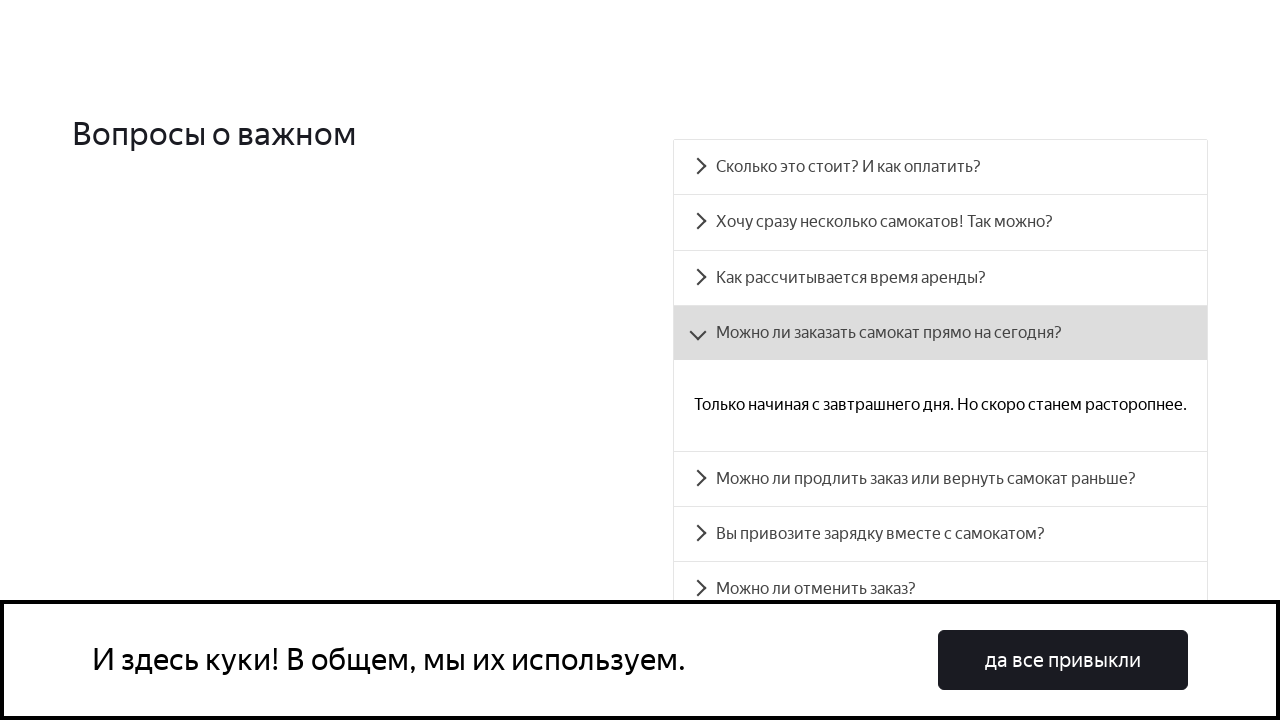

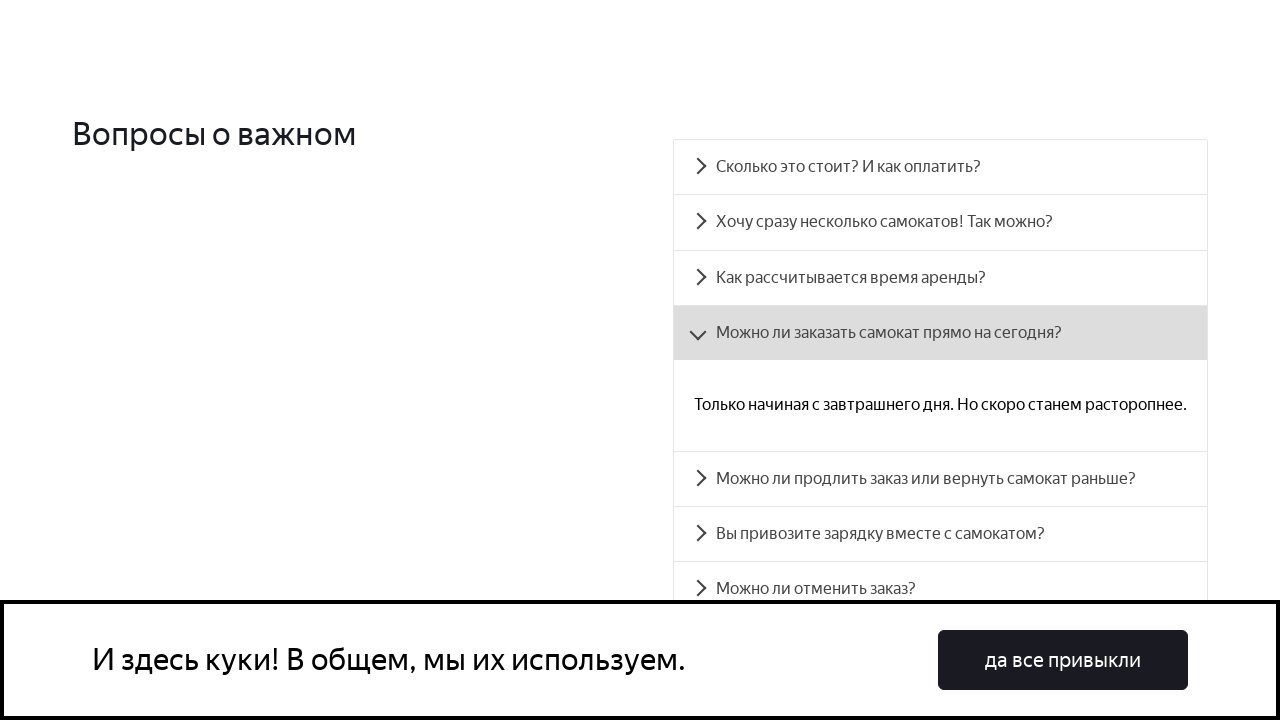